Tests loading behavior by clicking the green loading button and verifying the loading state transitions from button visible, to loading text, to success message

Starting URL: https://kristinek.github.io/site/examples/loading_color

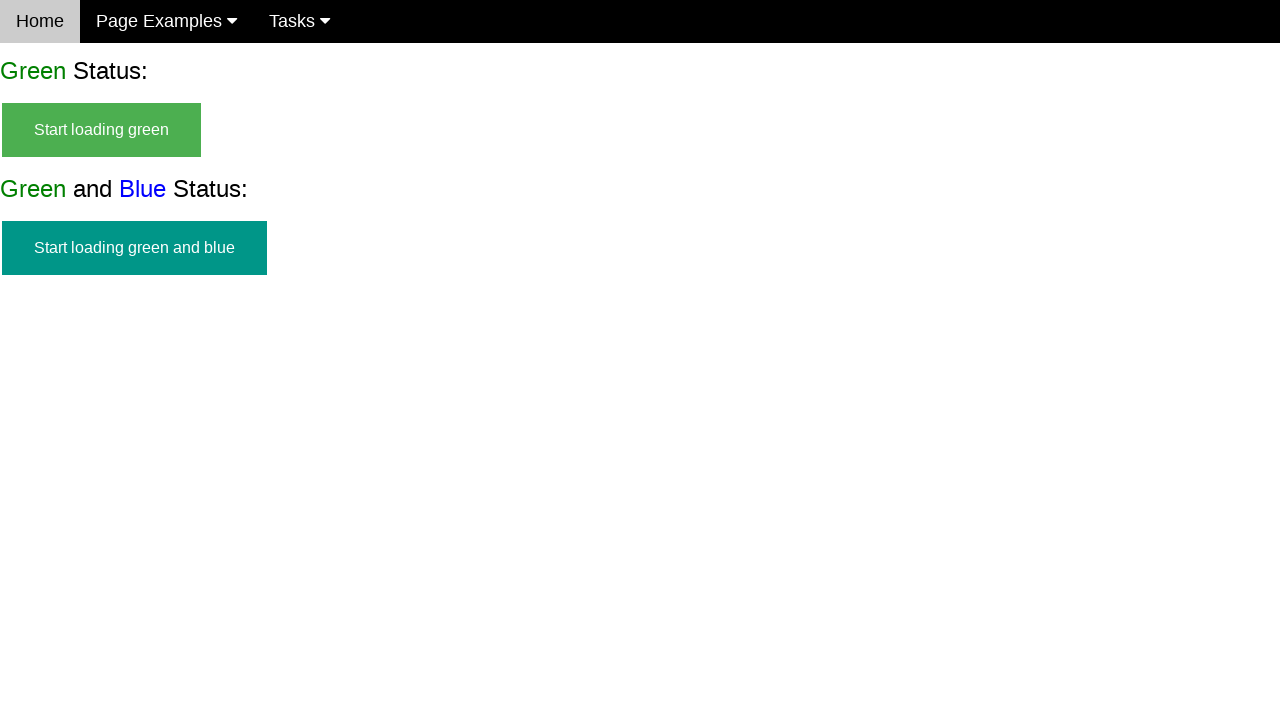

Navigated to loading color example page
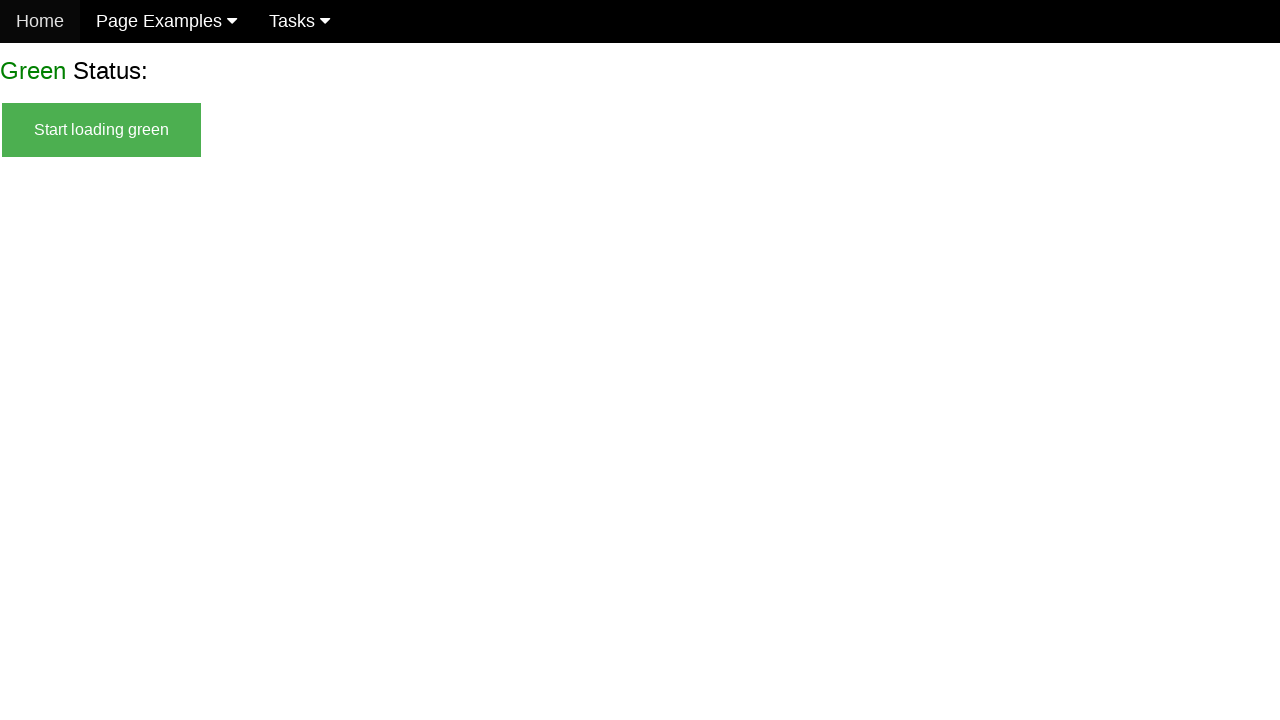

Clicked the green loading button at (102, 130) on #start_green
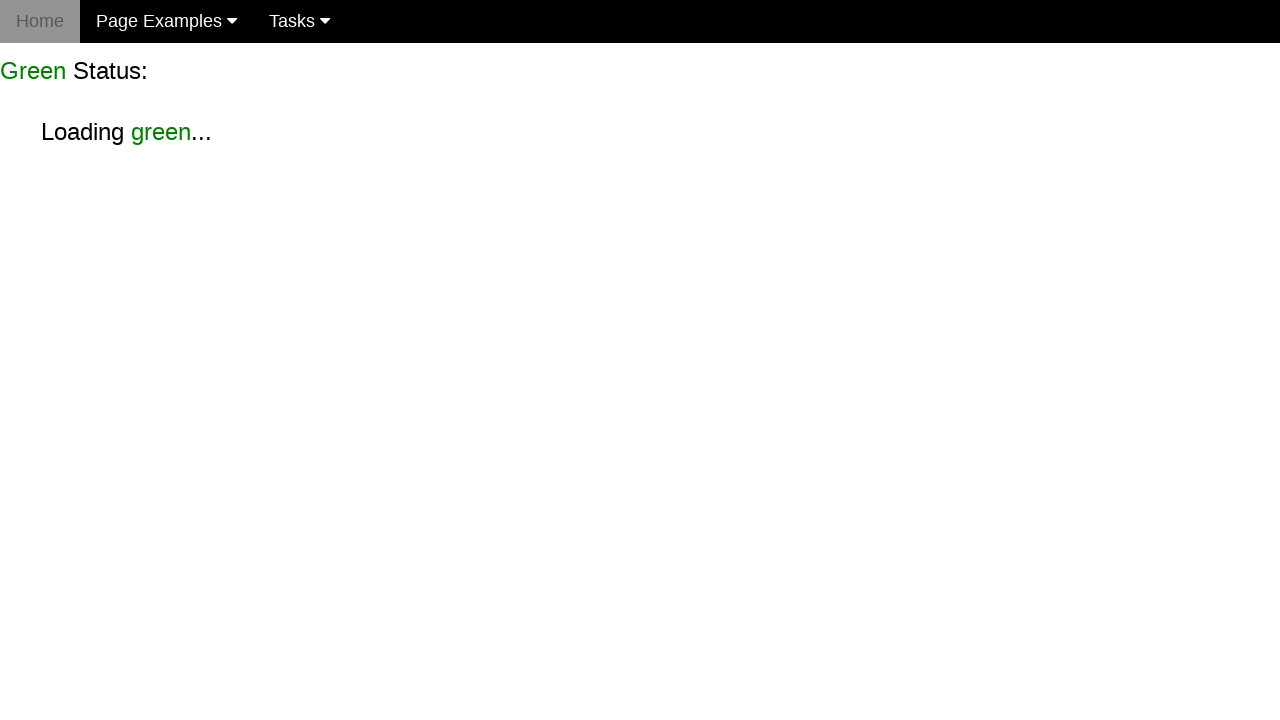

Green button is now hidden
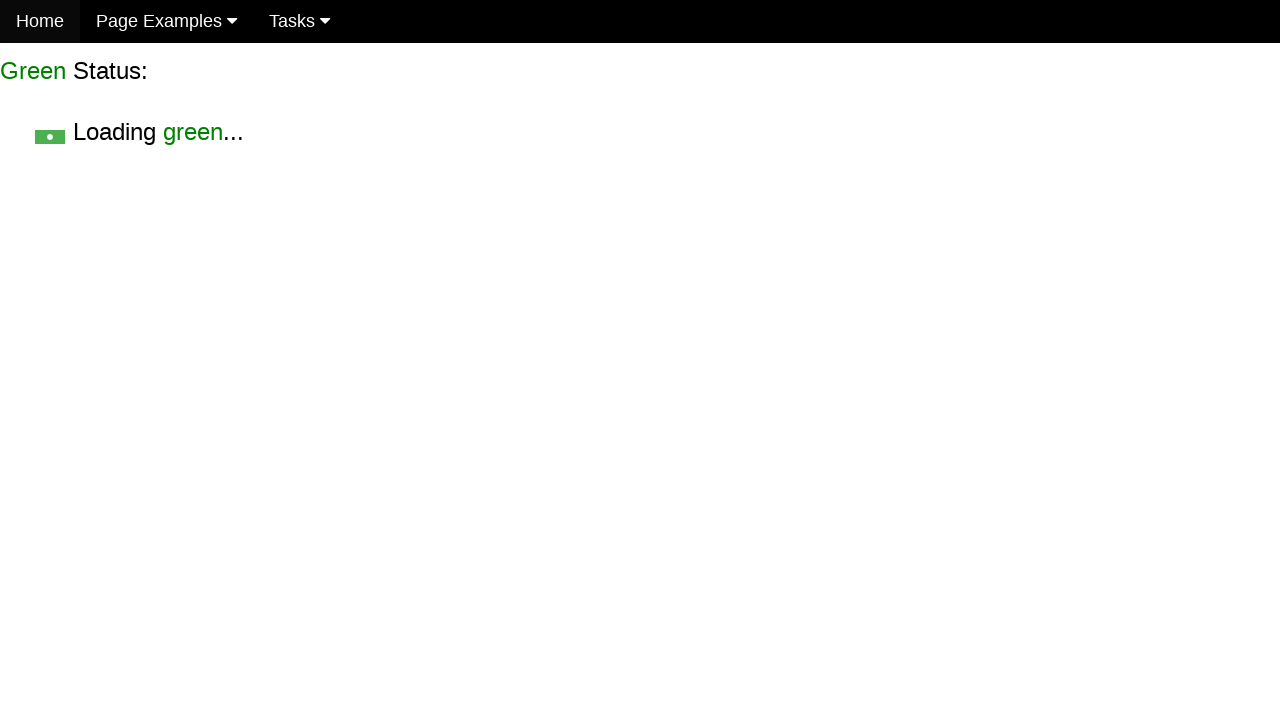

Loading text appeared
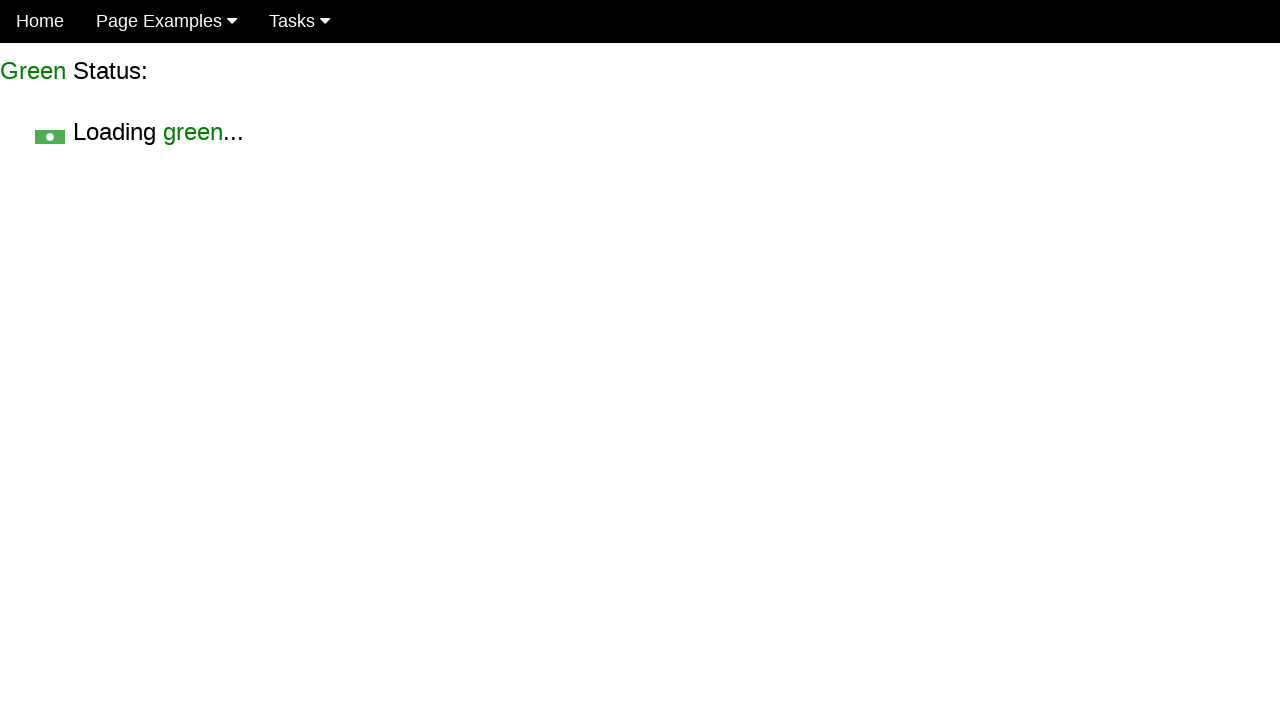

Success message appeared
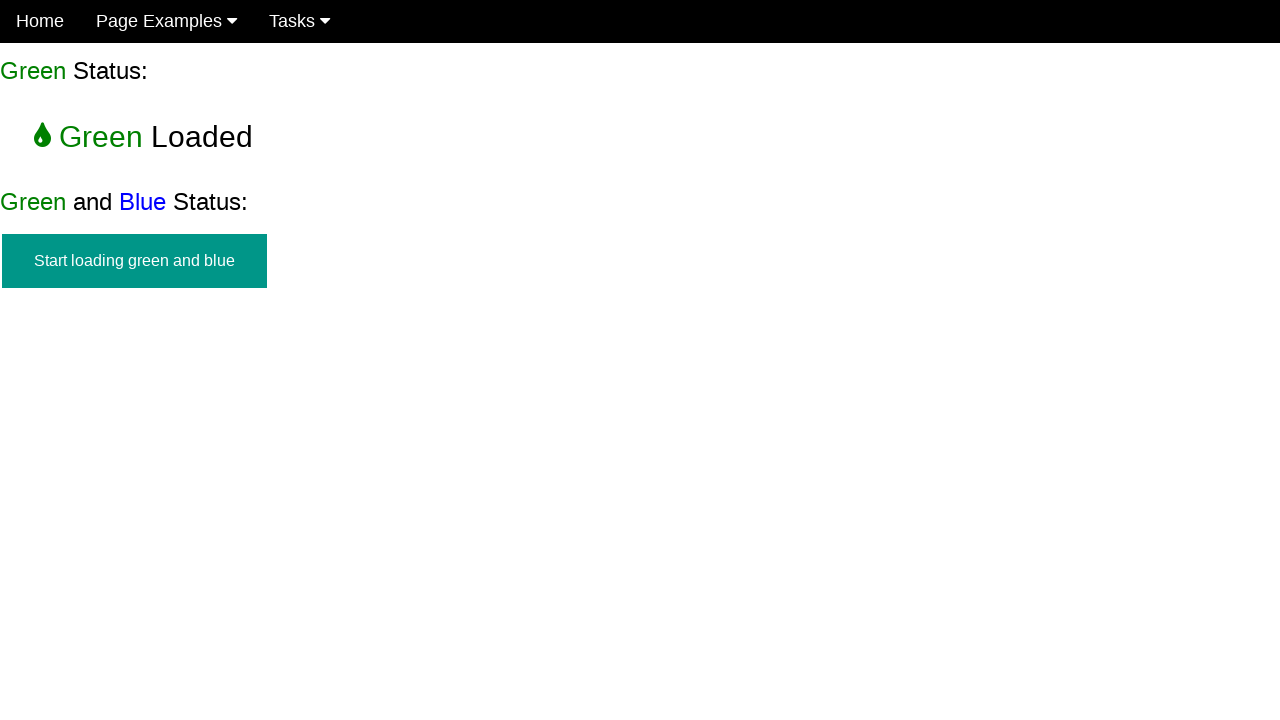

Green button remains hidden in final state
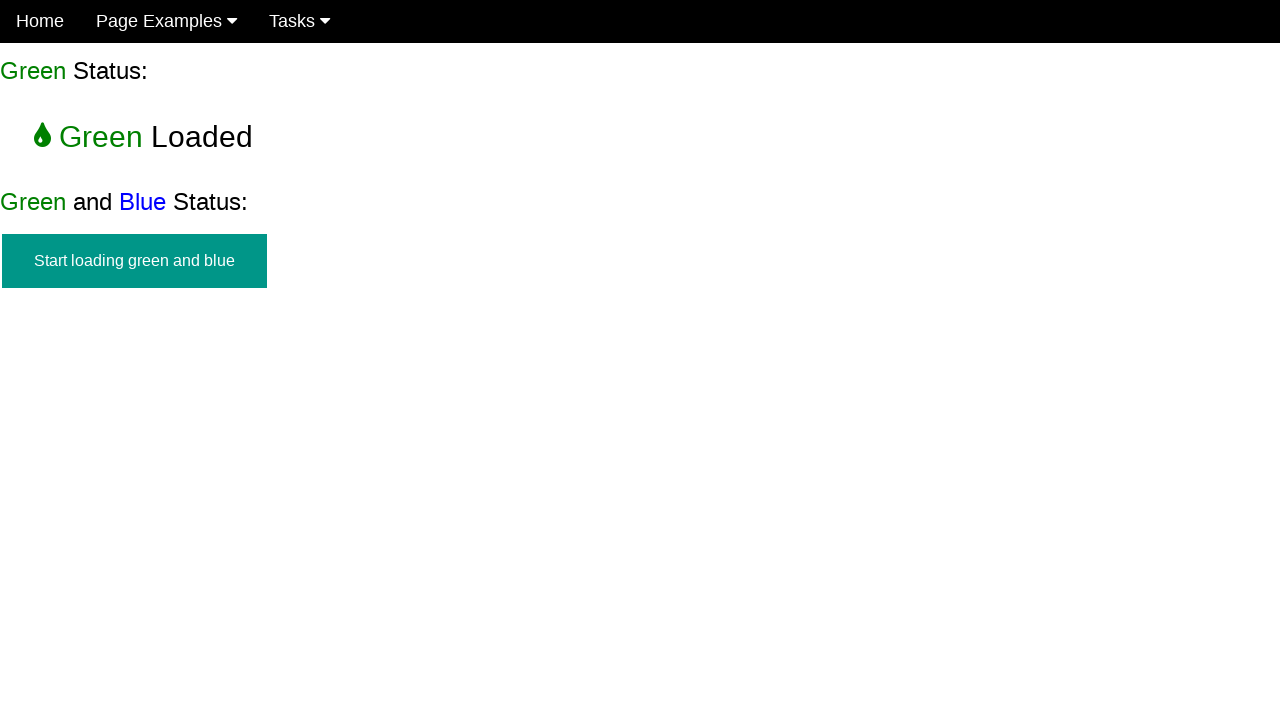

Loading text has disappeared
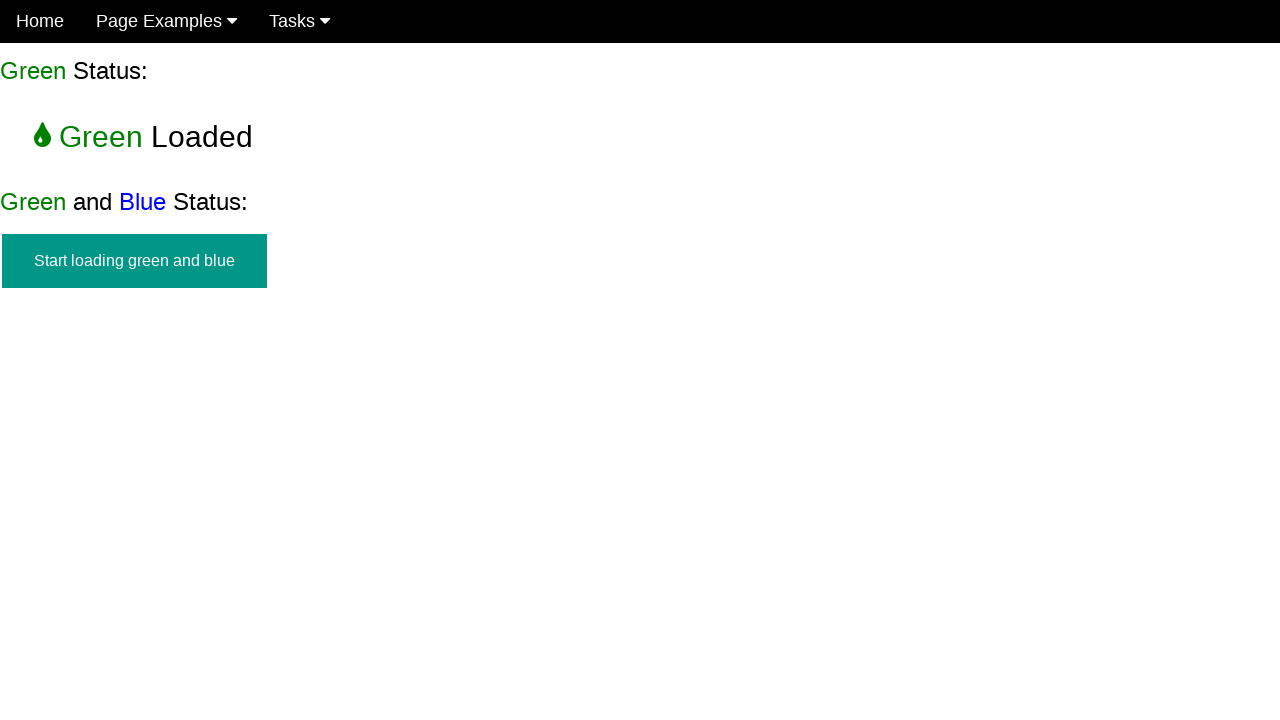

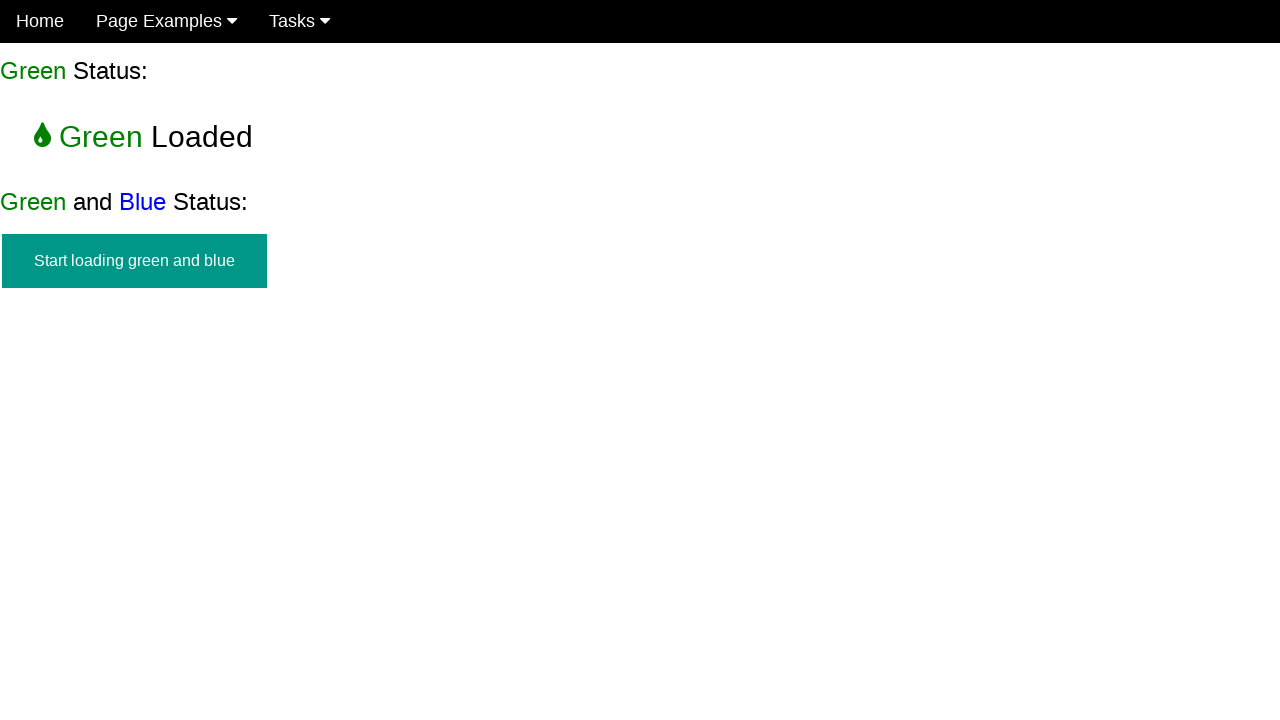